Tests checkbox functionality by navigating to the Check Boxes page and checking the first checkbox

Starting URL: https://practice.expandtesting.com/

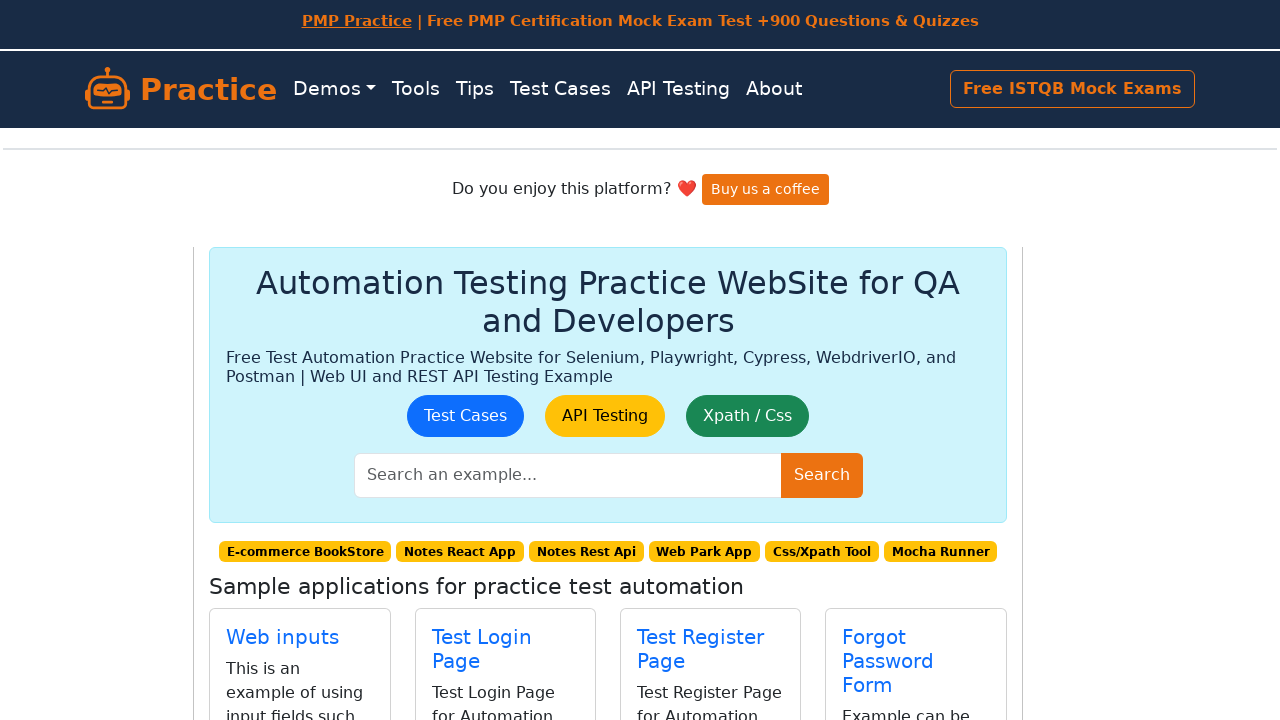

Clicked on the Check Boxes link to navigate to the checkboxes page at (495, 400) on internal:role=link[name="Check Boxes"i]
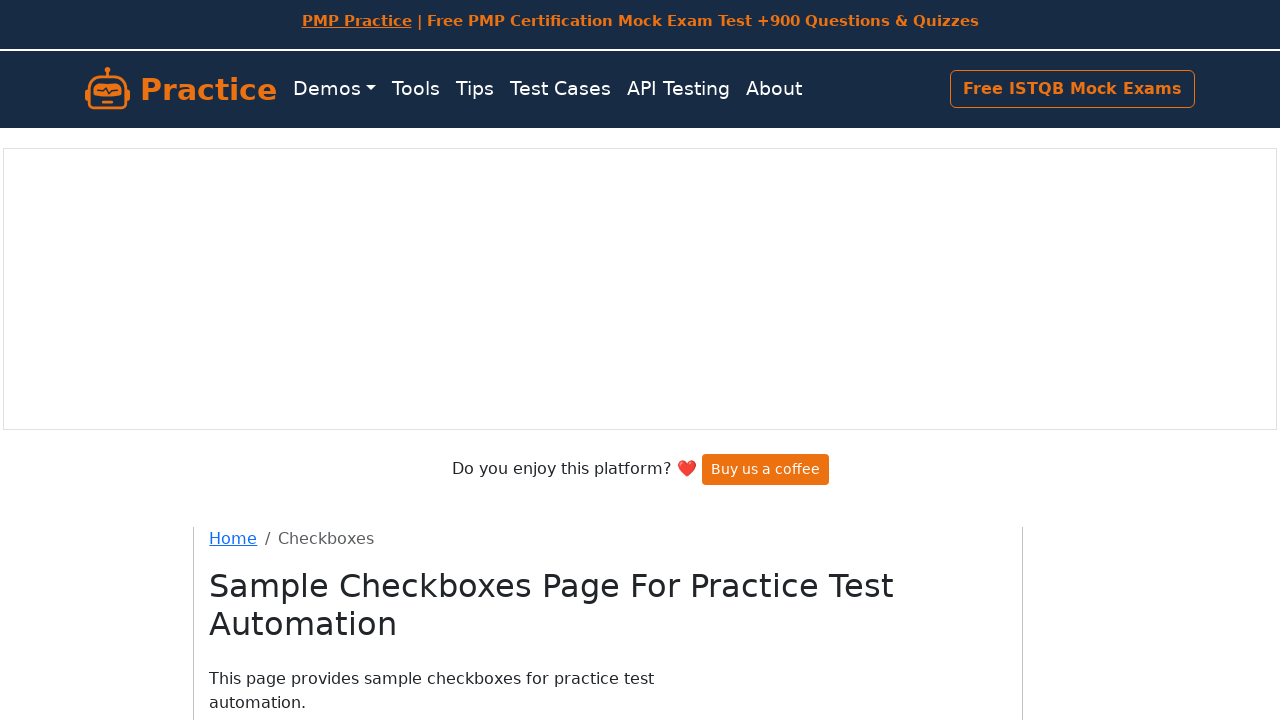

Checked the first checkbox at (217, 400) on internal:label="Checkbox 1"i
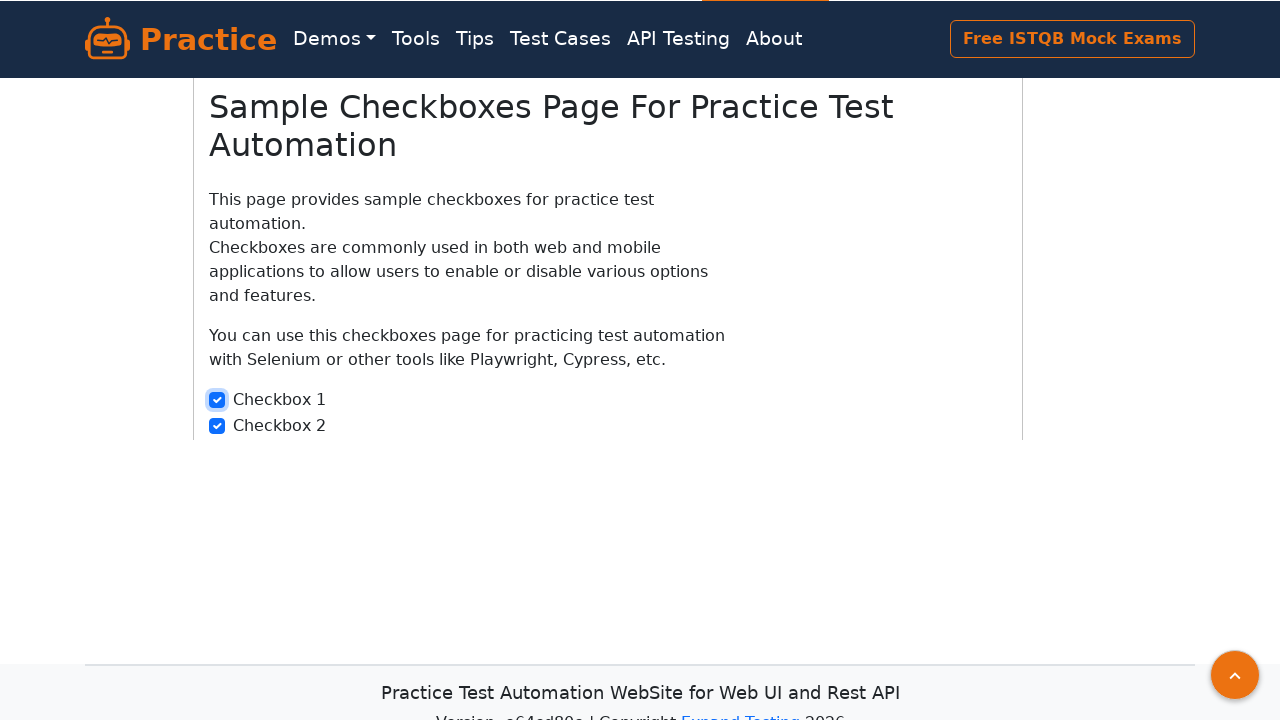

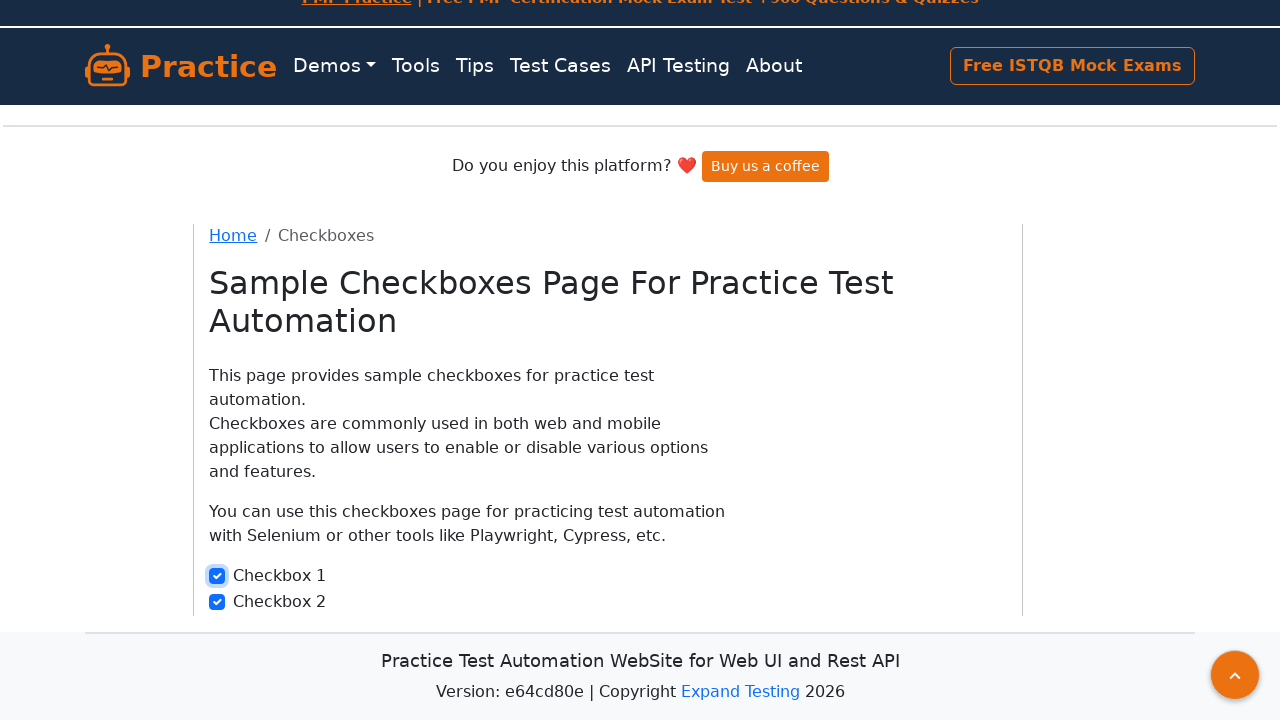